Tests date dropdown selection functionality by selecting a date of birth (day, month, year) from separate dropdown menus on a combodate demo page.

Starting URL: https://vitalets.github.io/combodate/

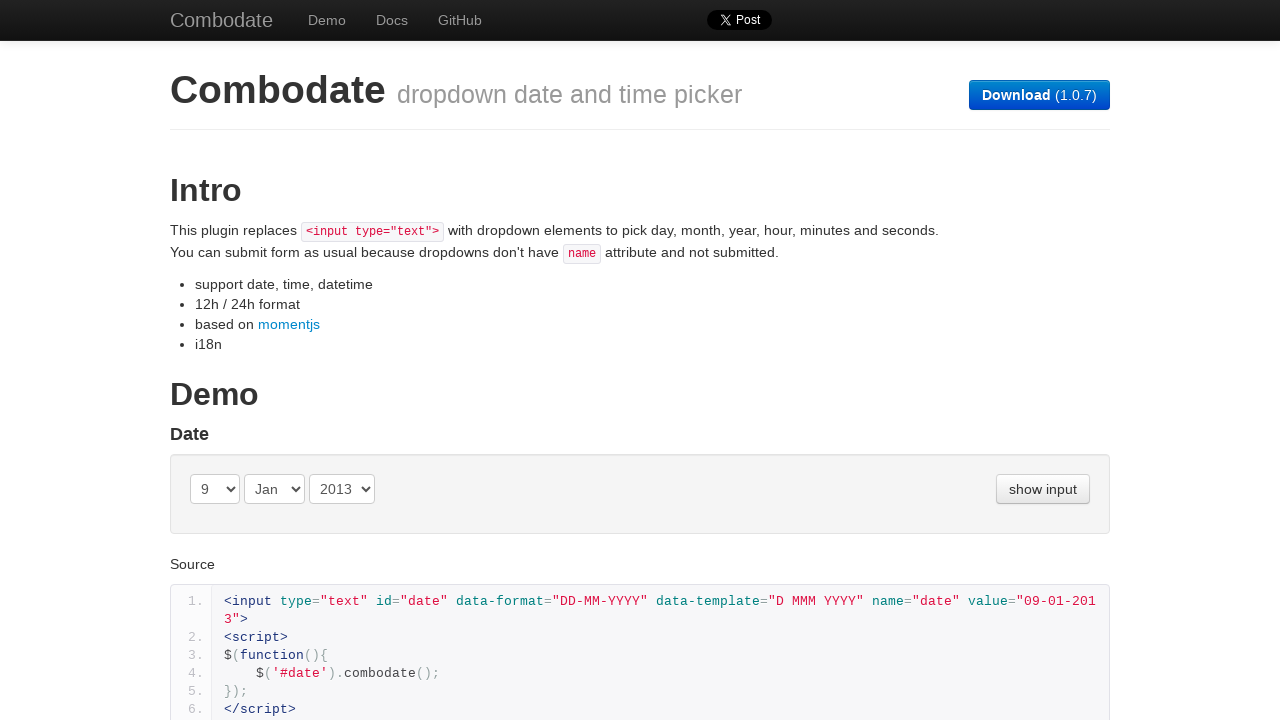

Selected day '20' from the first day dropdown on (//select[@class='day '])[1]
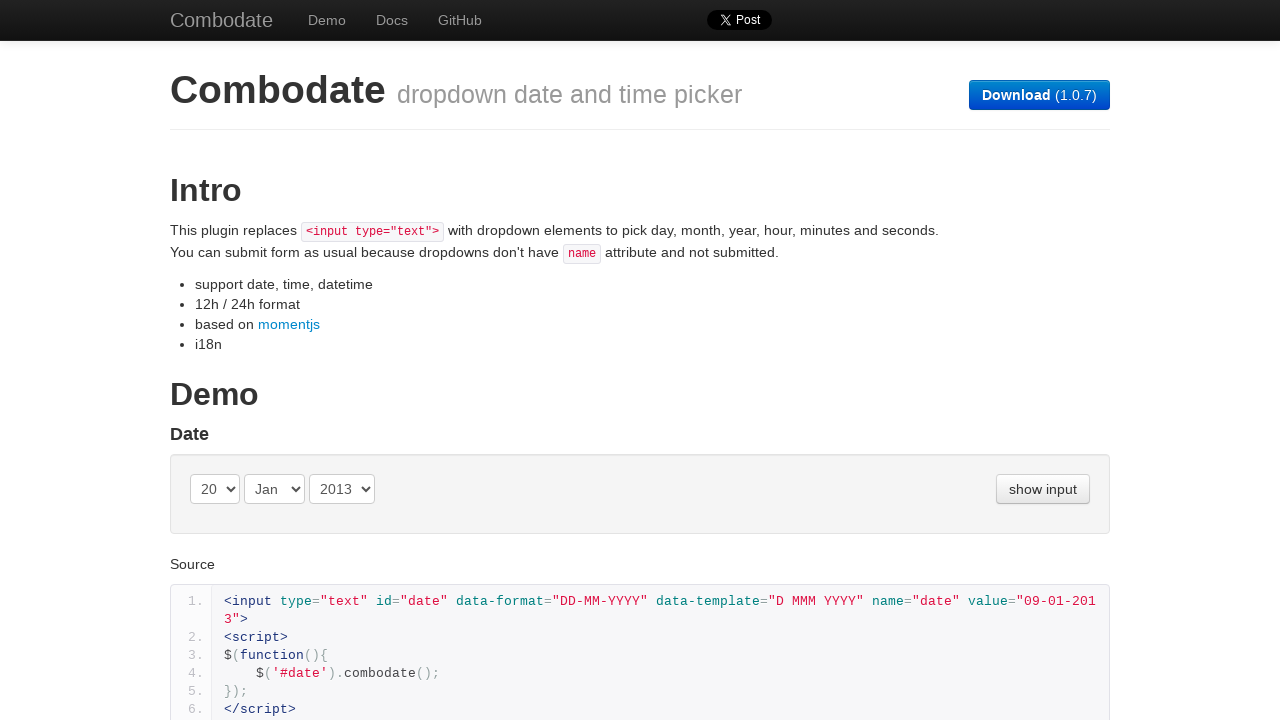

Selected month by index 5 (May) from the first month dropdown on (//select[@class='month '])[1]
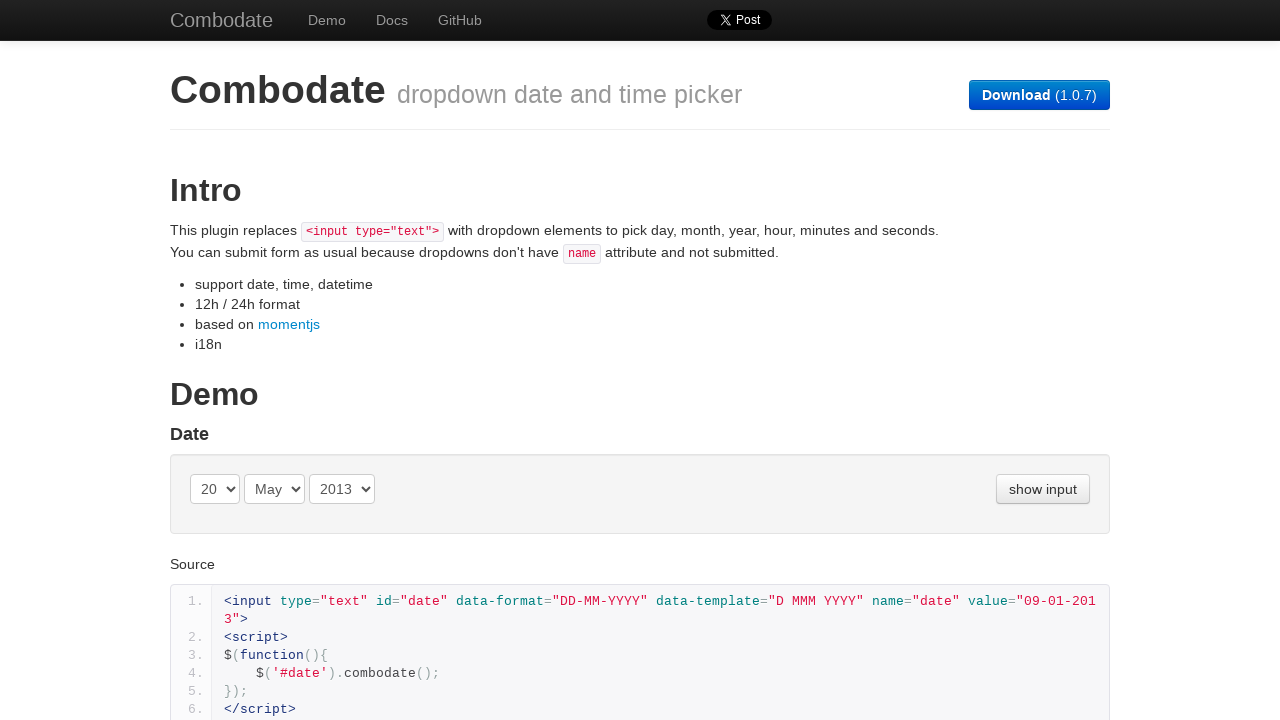

Selected year '1995' by value from the first year dropdown on (//select[@class='year '])[1]
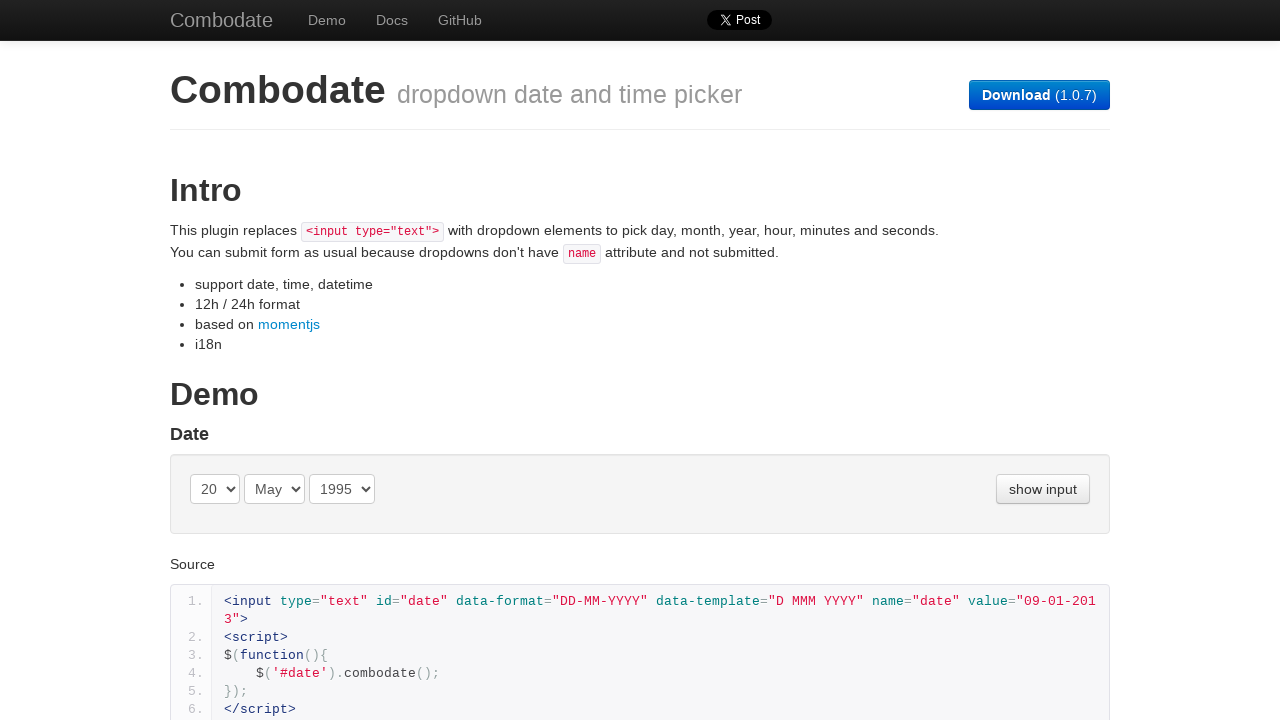

Selected day '25' (final selection) from the day dropdown on (//select[@class='day '])[1]
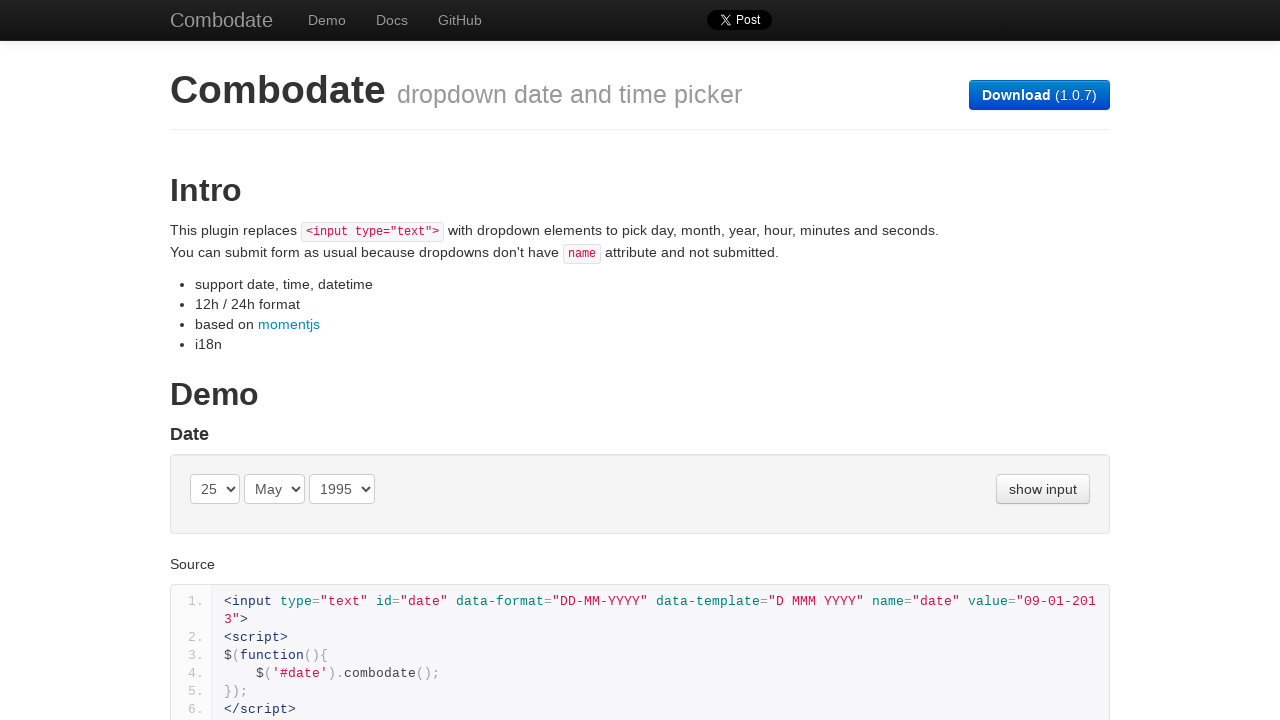

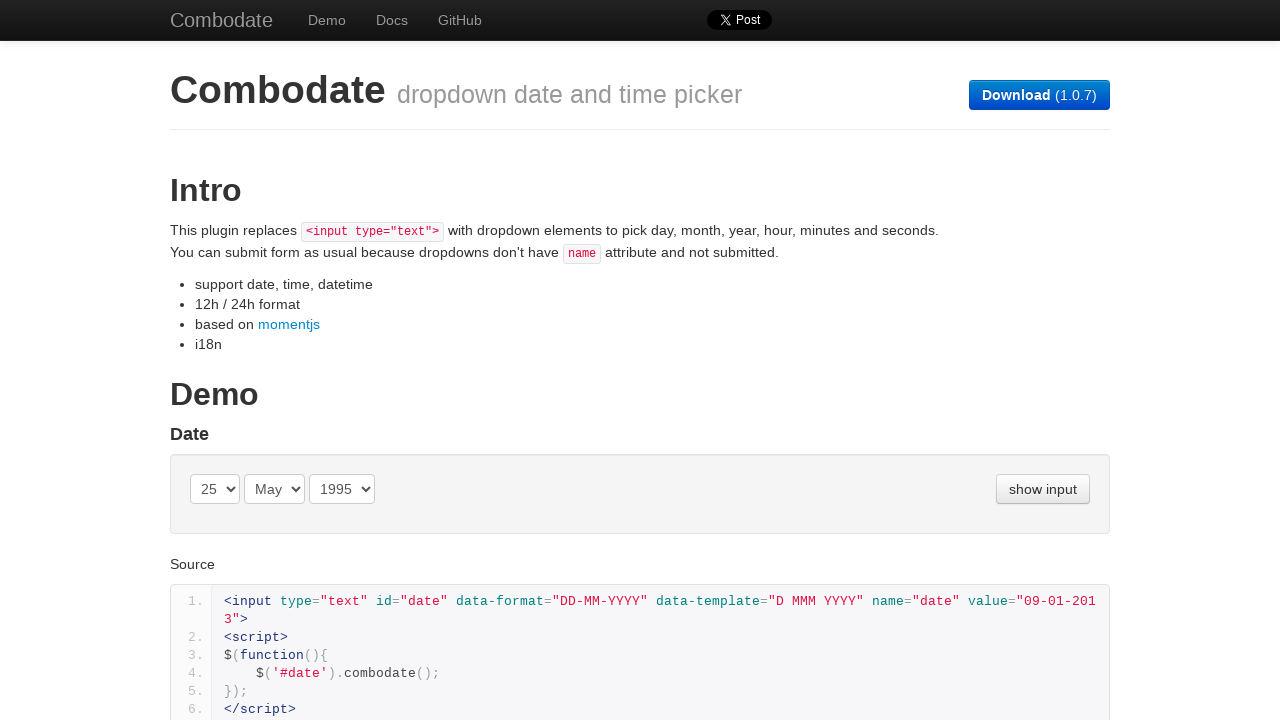